Demonstrates mouse click-and-hold, move to target, and release actions for drag and drop

Starting URL: https://crossbrowsertesting.github.io/drag-and-drop

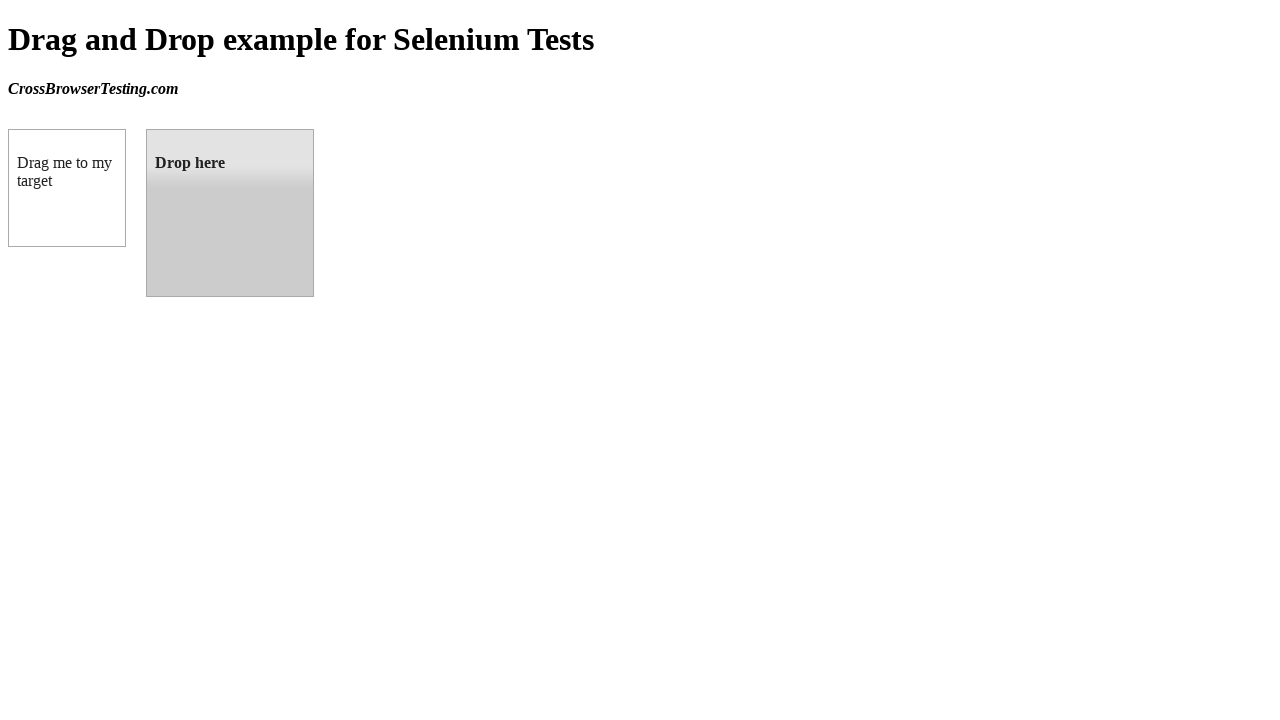

Located draggable source element
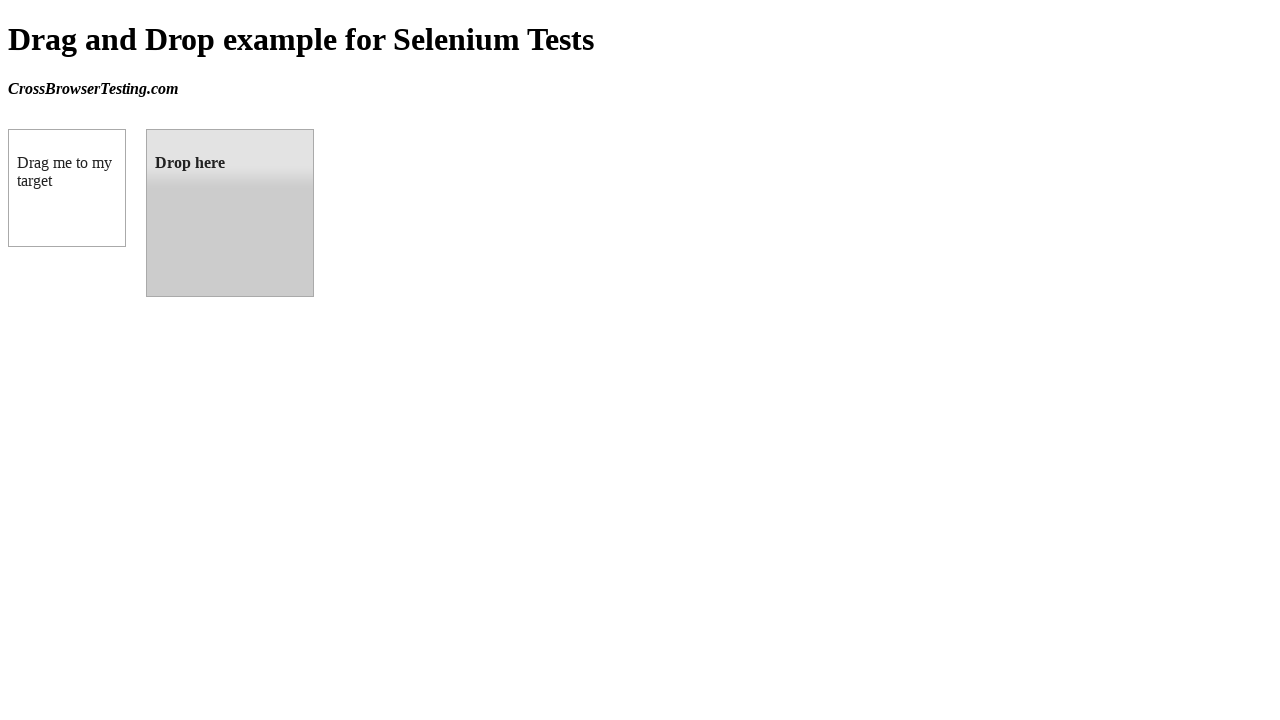

Located droppable target element
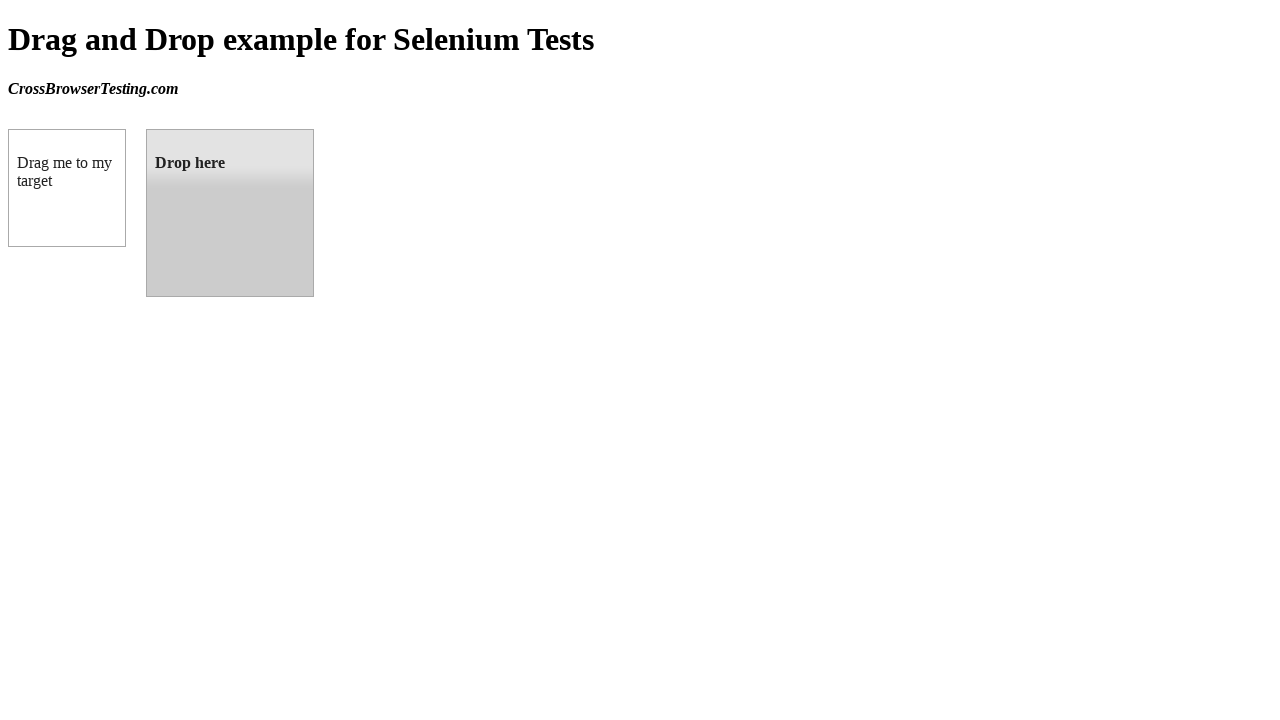

Draggable source element is visible
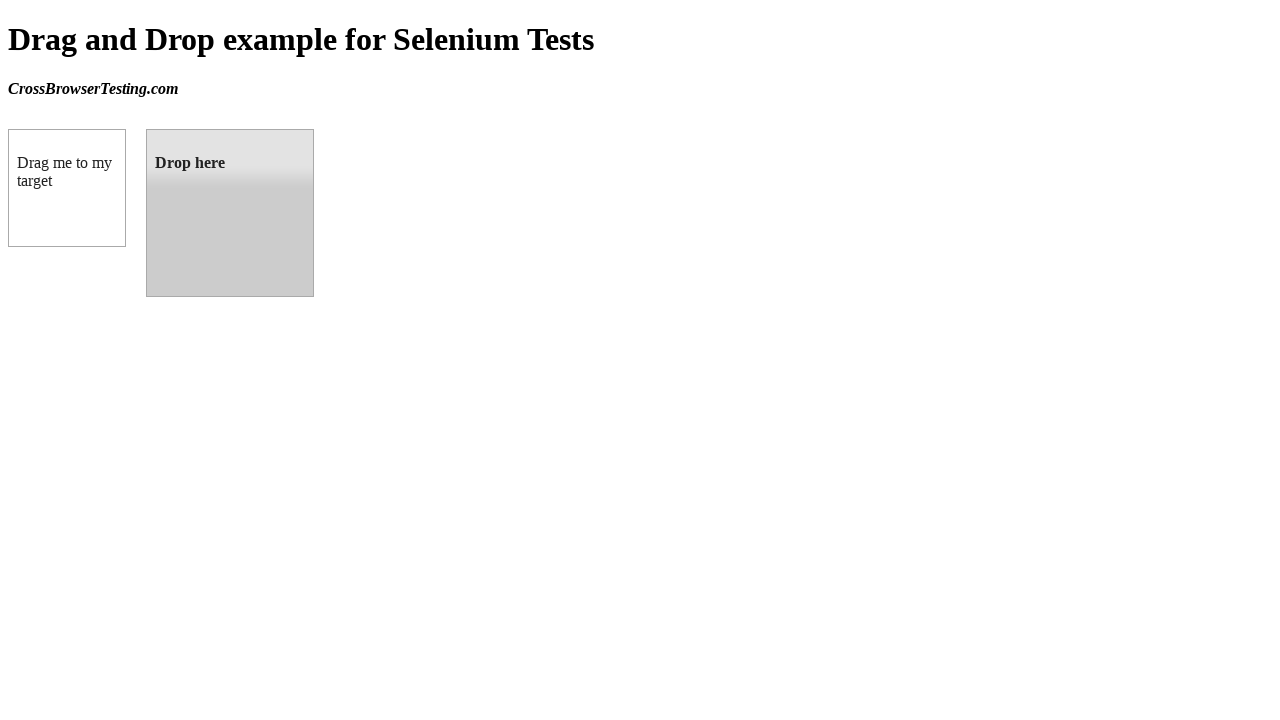

Droppable target element is visible
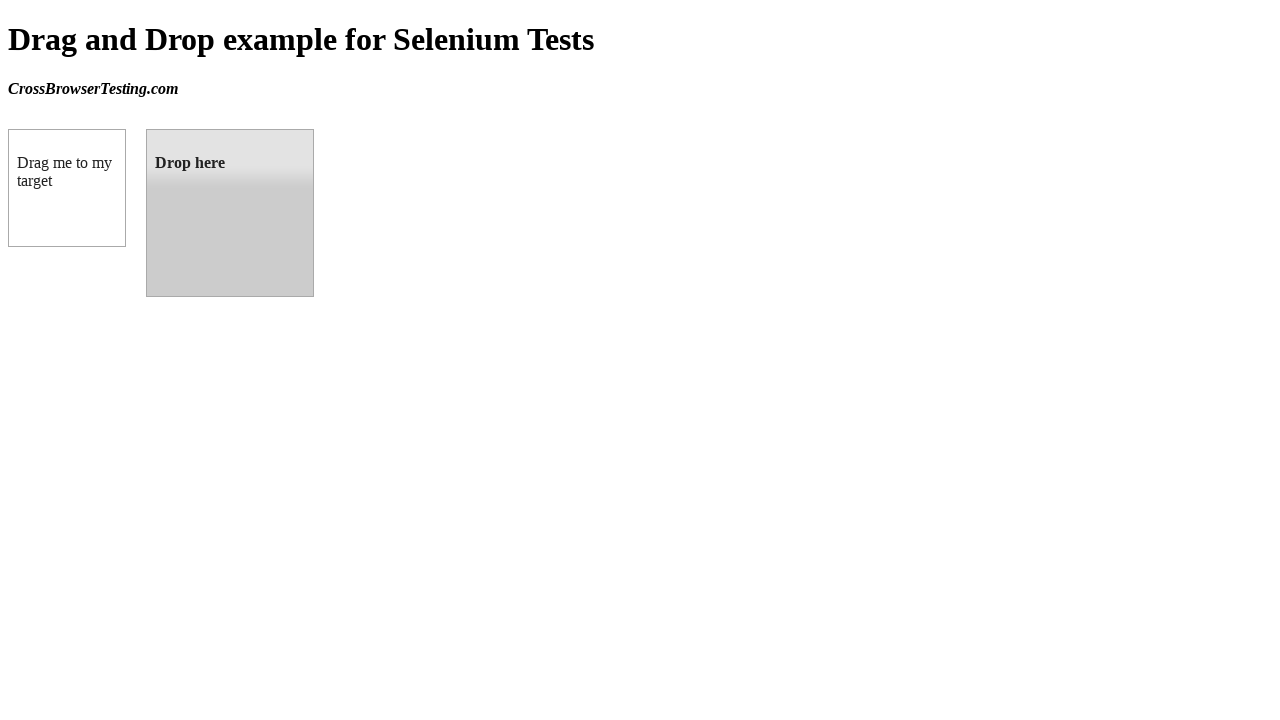

Hovered over draggable source element at (67, 188) on #draggable
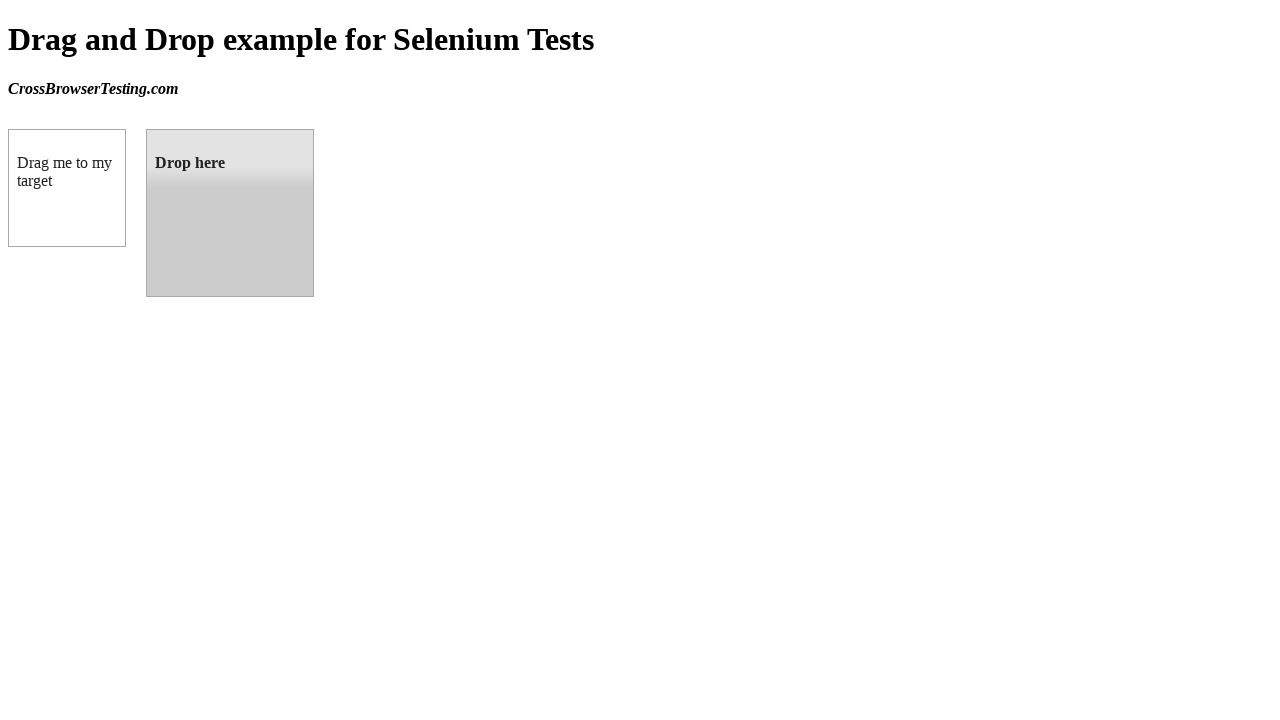

Pressed mouse button down to start drag at (67, 188)
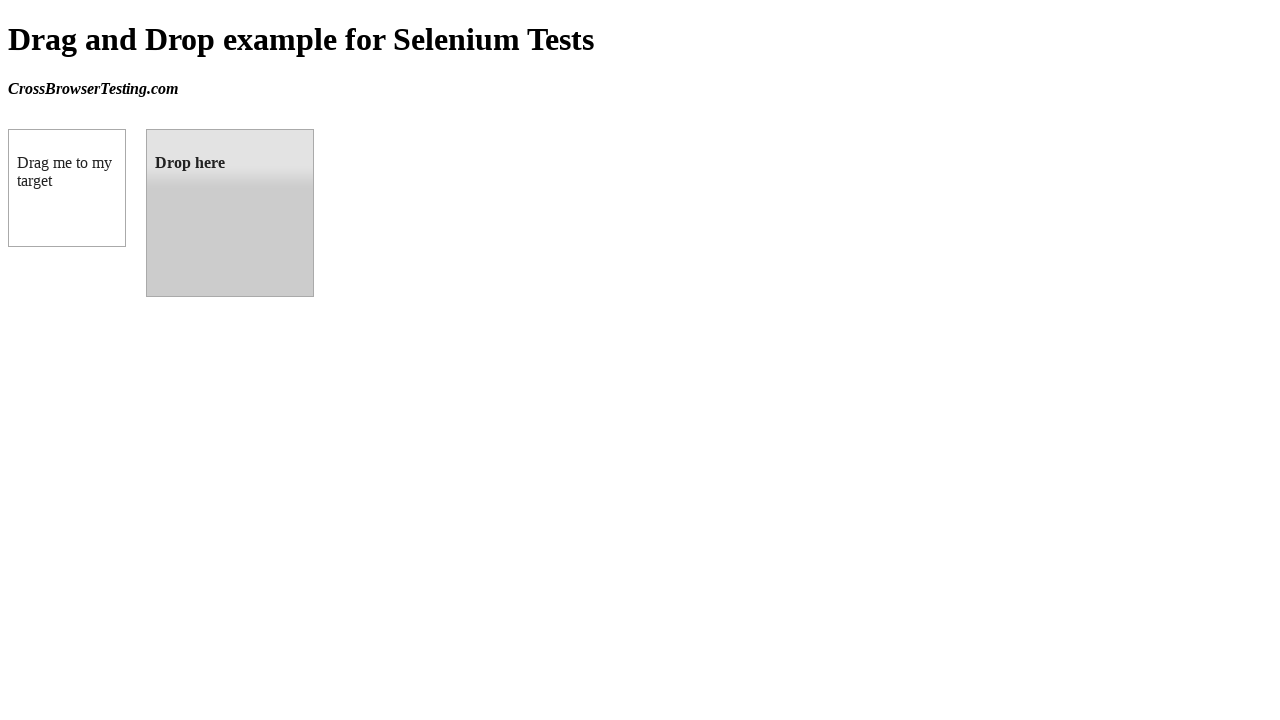

Moved mouse to droppable target element at (230, 213) on #droppable
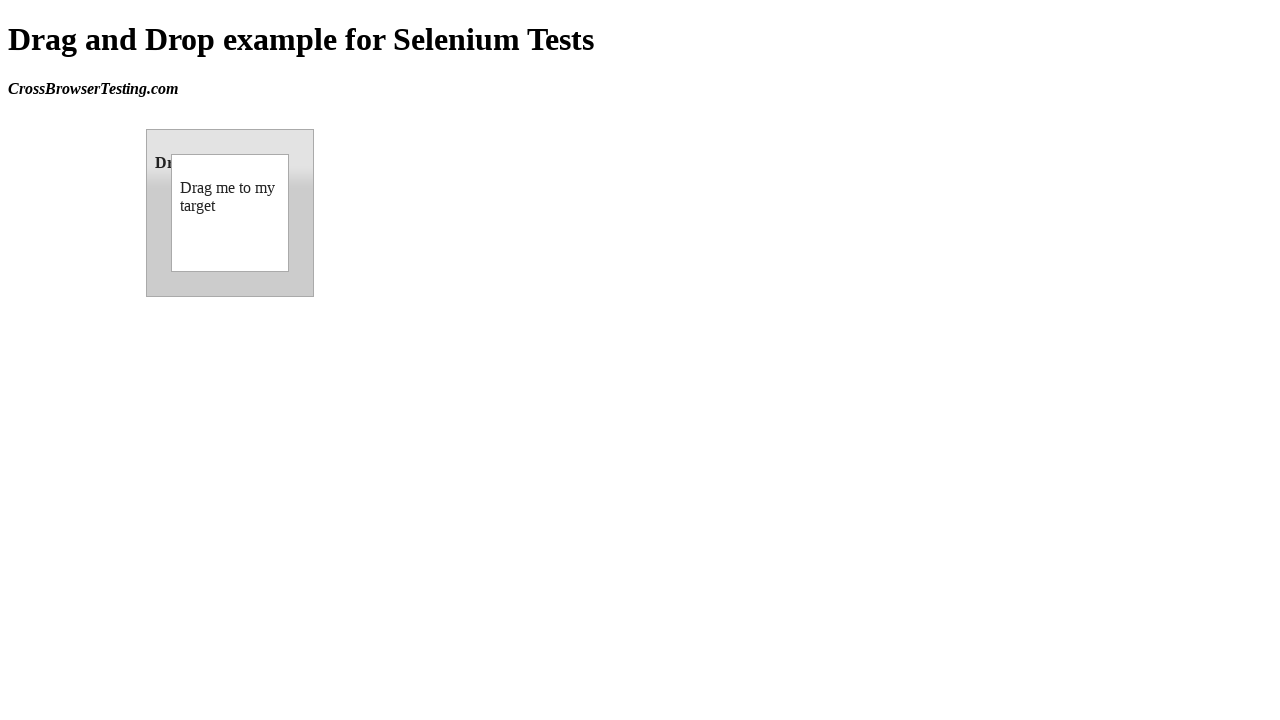

Released mouse button to complete drag and drop at (230, 213)
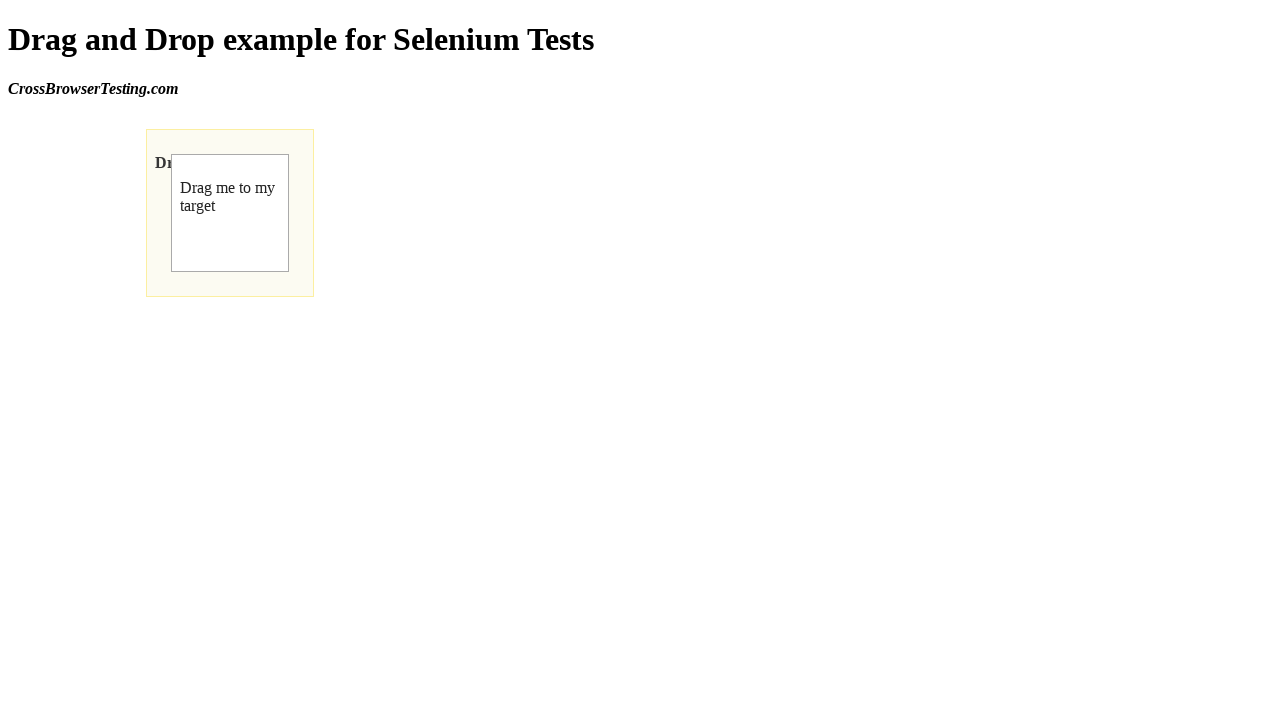

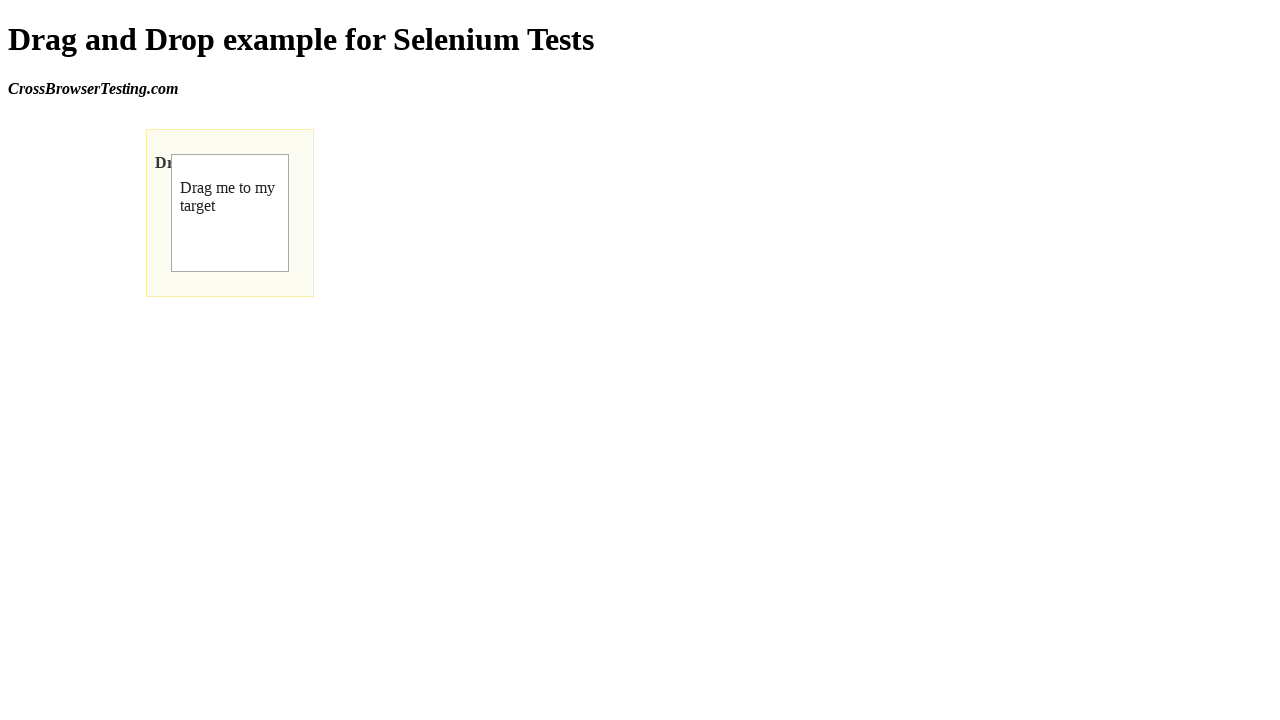